Fills out a practice form on Techlistic website by entering personal information, selecting options for gender, experience, profession, tools, and location using keyboard navigation

Starting URL: https://www.techlistic.com/p/selenium-practice-form.html

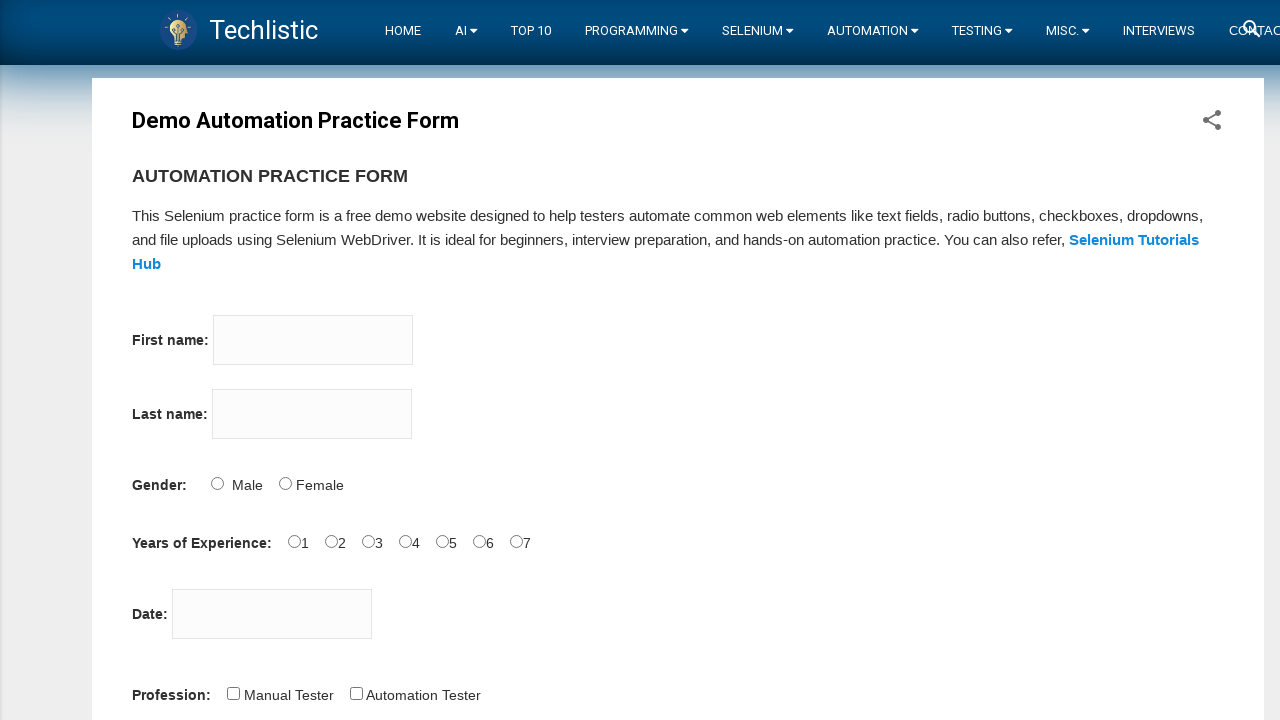

Located first name input field
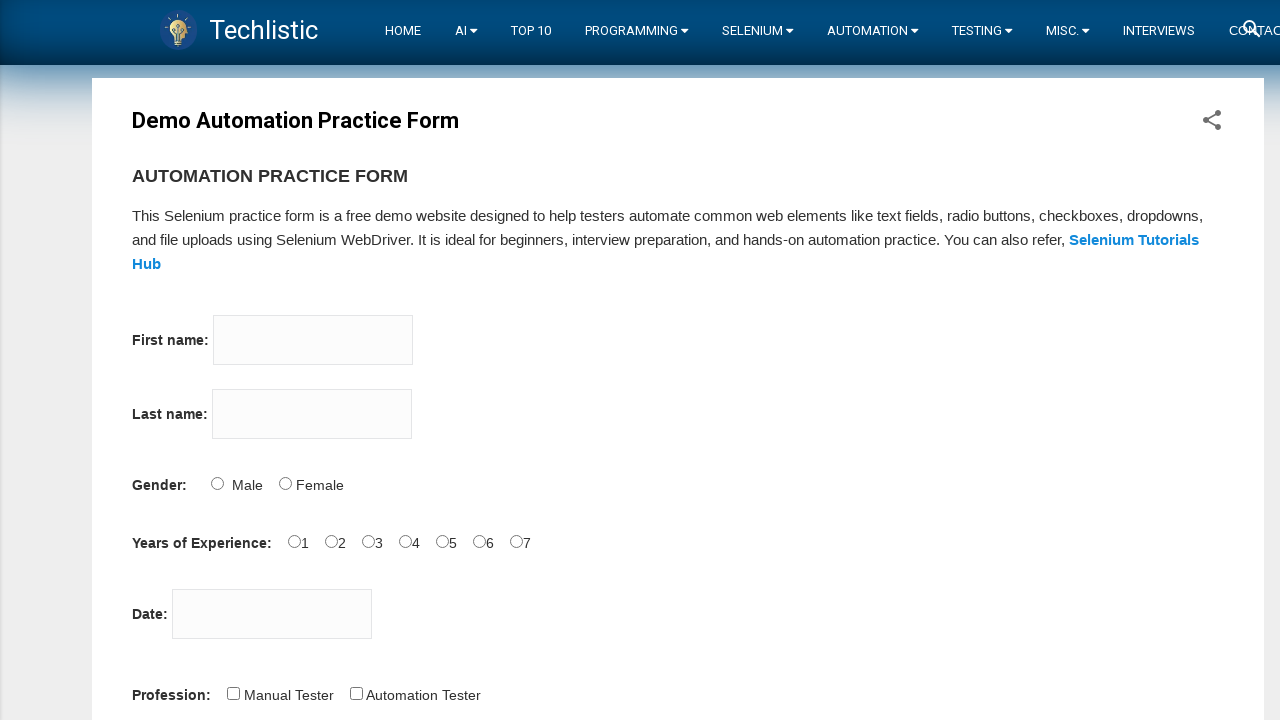

Clicked on first name field to focus at (313, 340) on input[name='firstname']
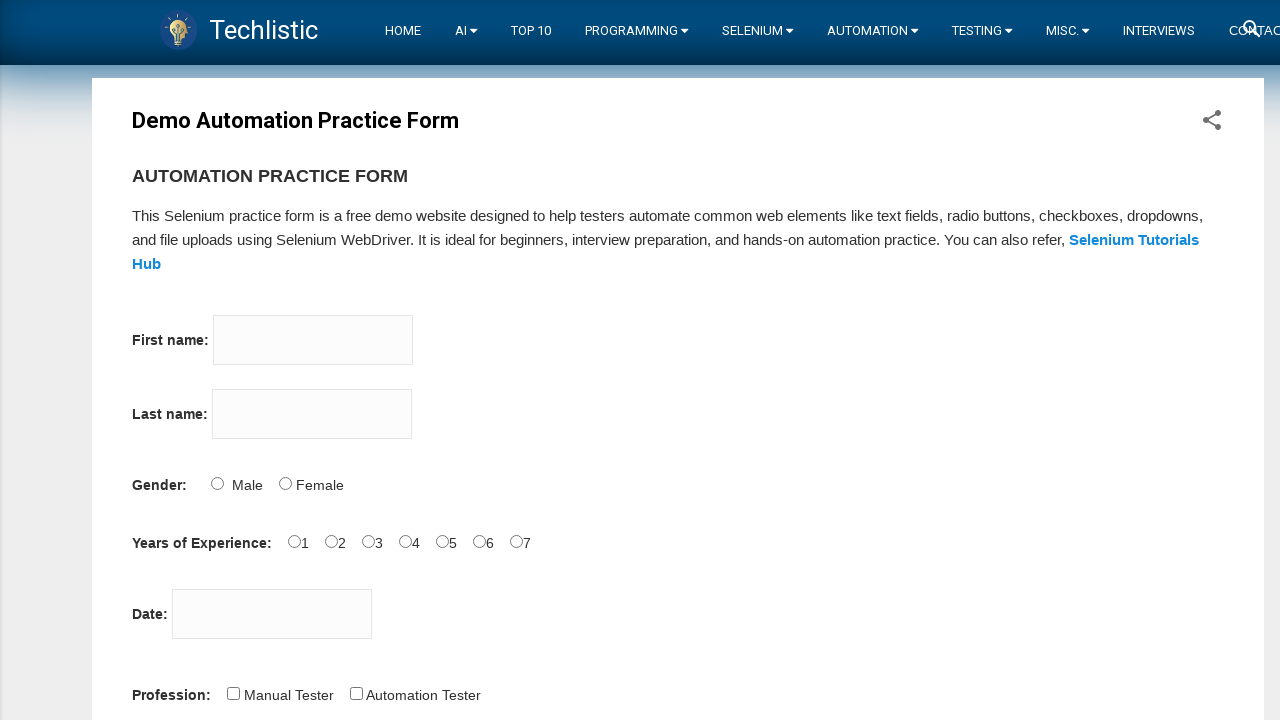

Filled first name field with 'Canan' on input[name='firstname']
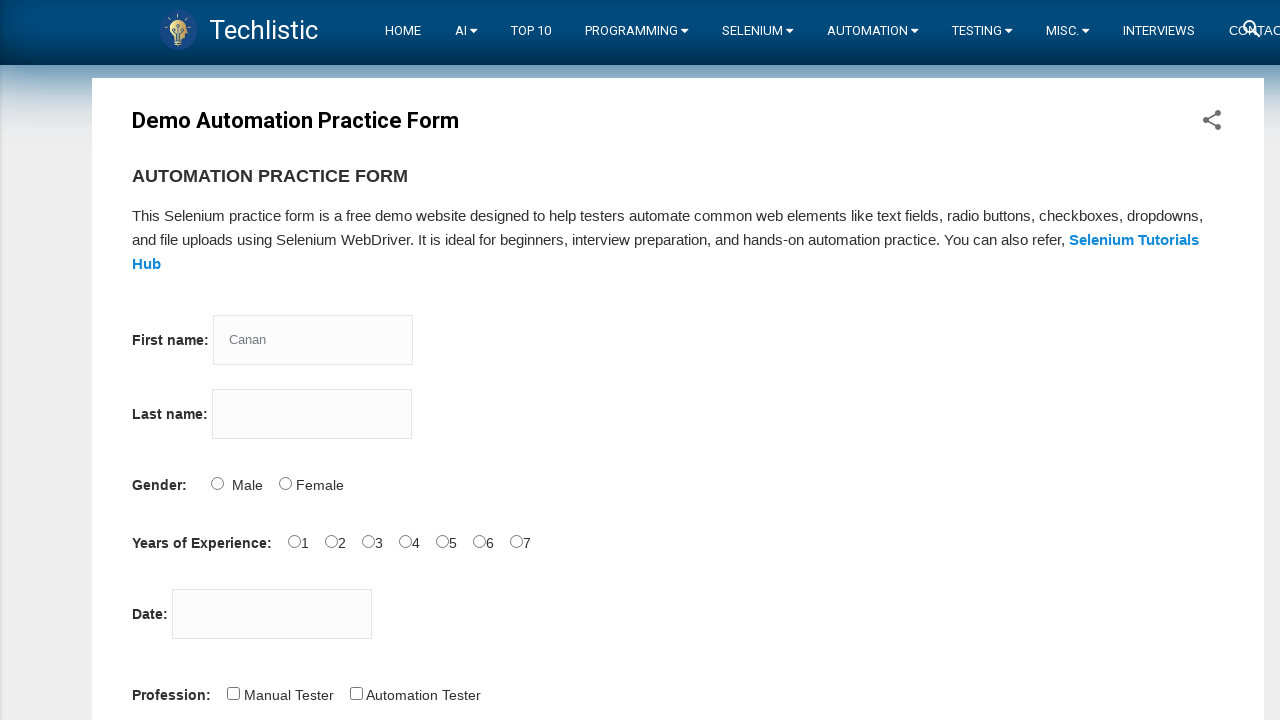

Pressed Tab to navigate to last name field
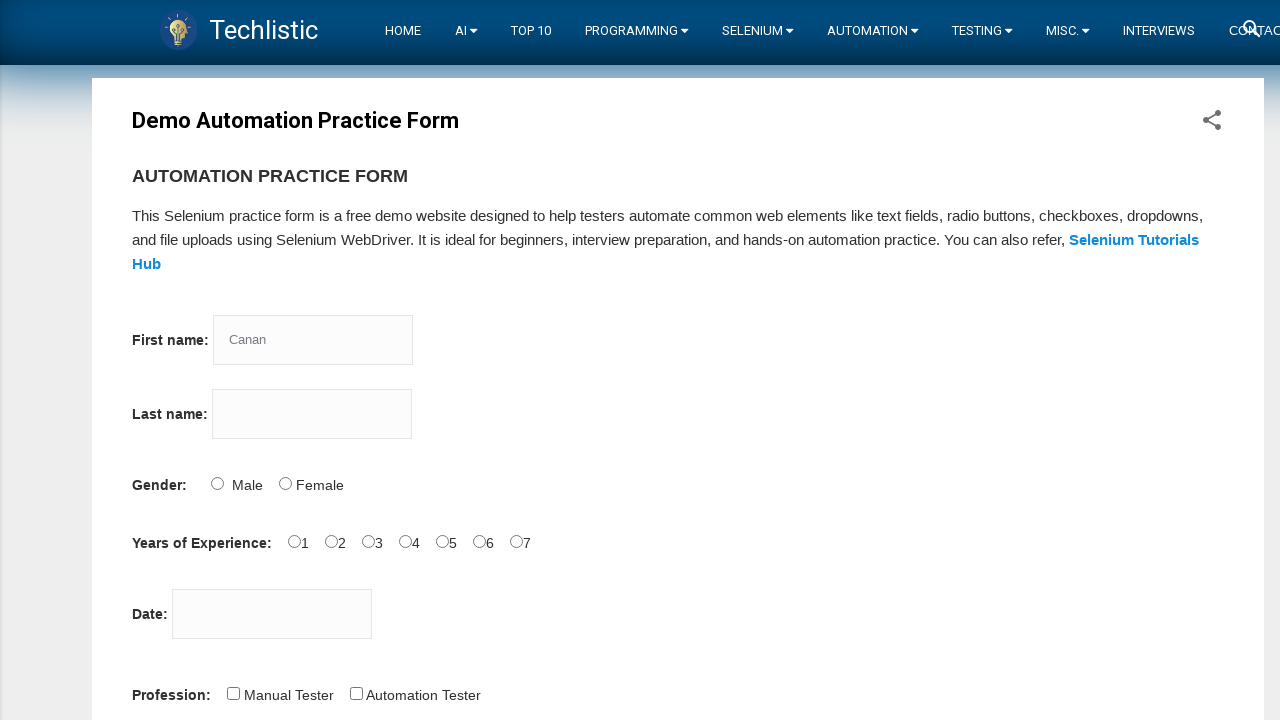

Typed 'Can' in last name field
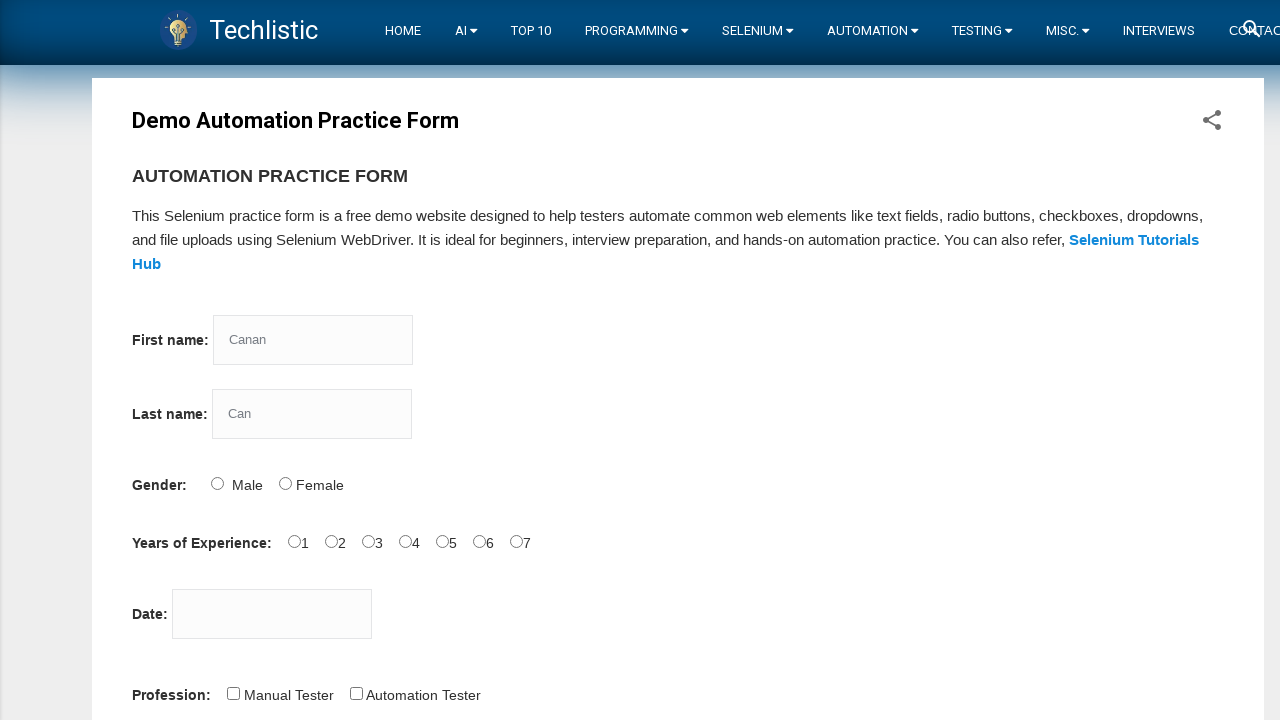

Pressed Tab to navigate to gender field
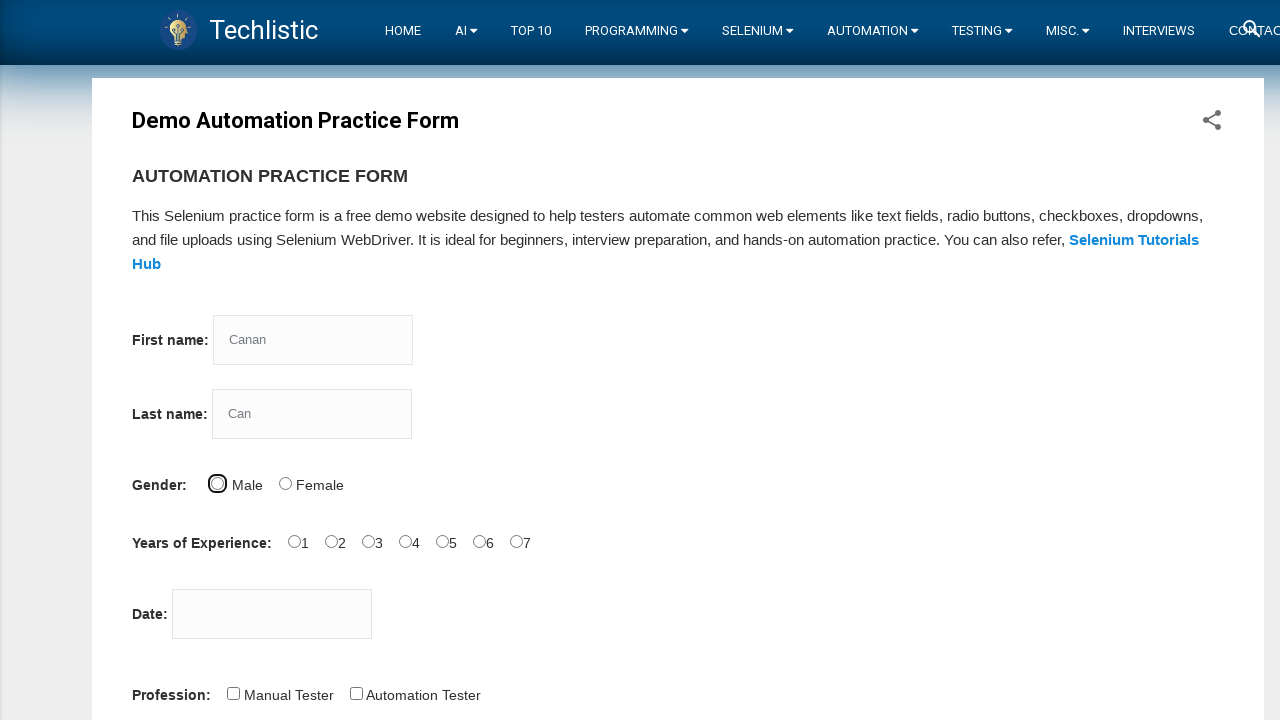

Pressed ArrowRight to select female option in gender field
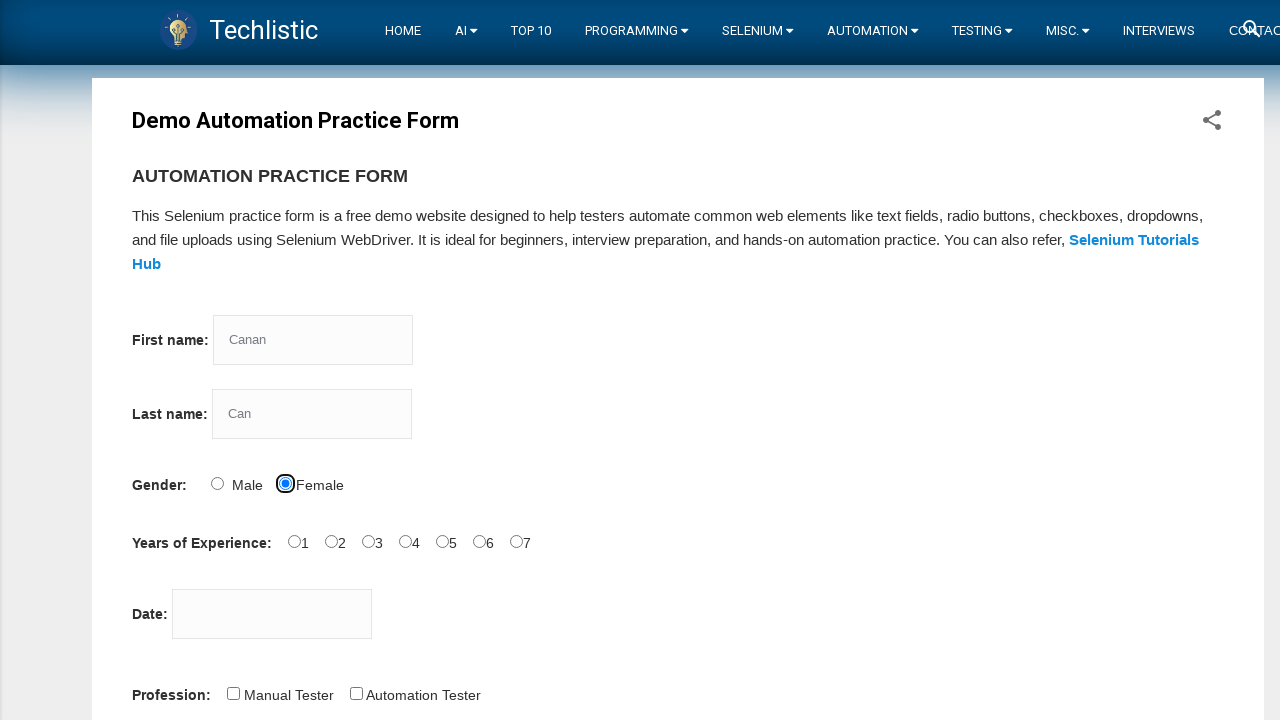

Pressed Tab to navigate to years of experience field
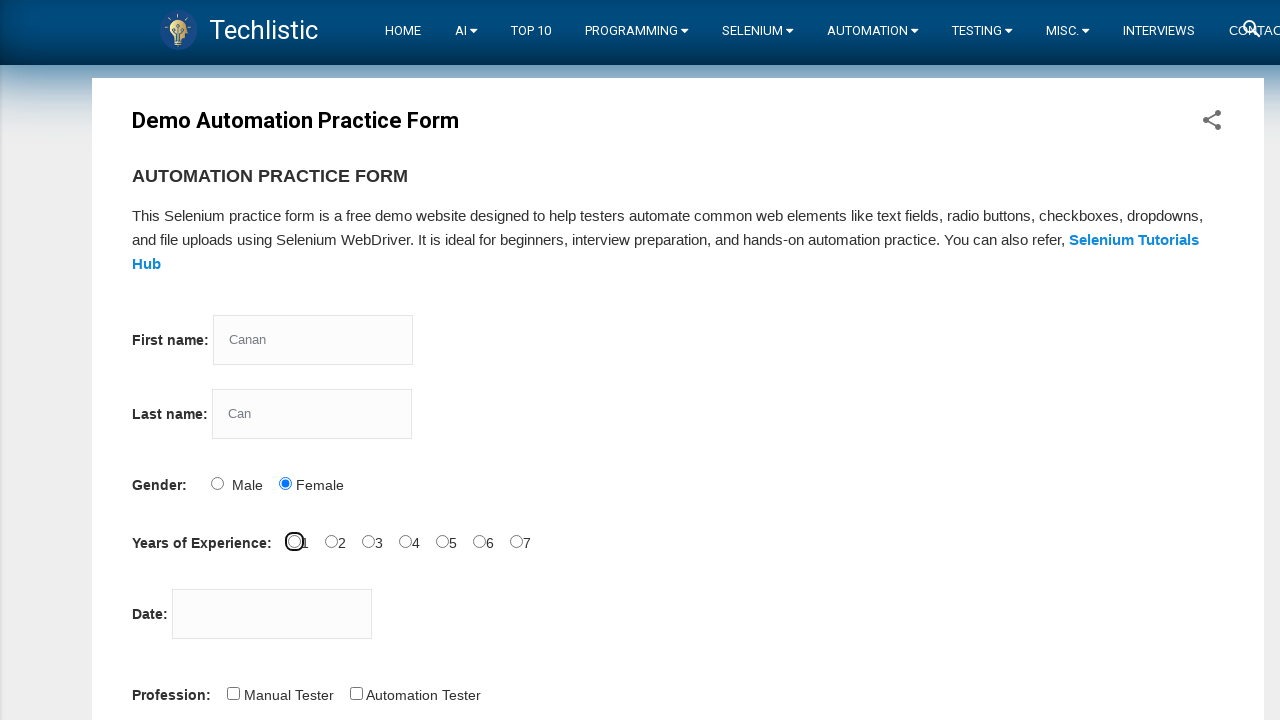

Pressed ArrowRight once for experience selection
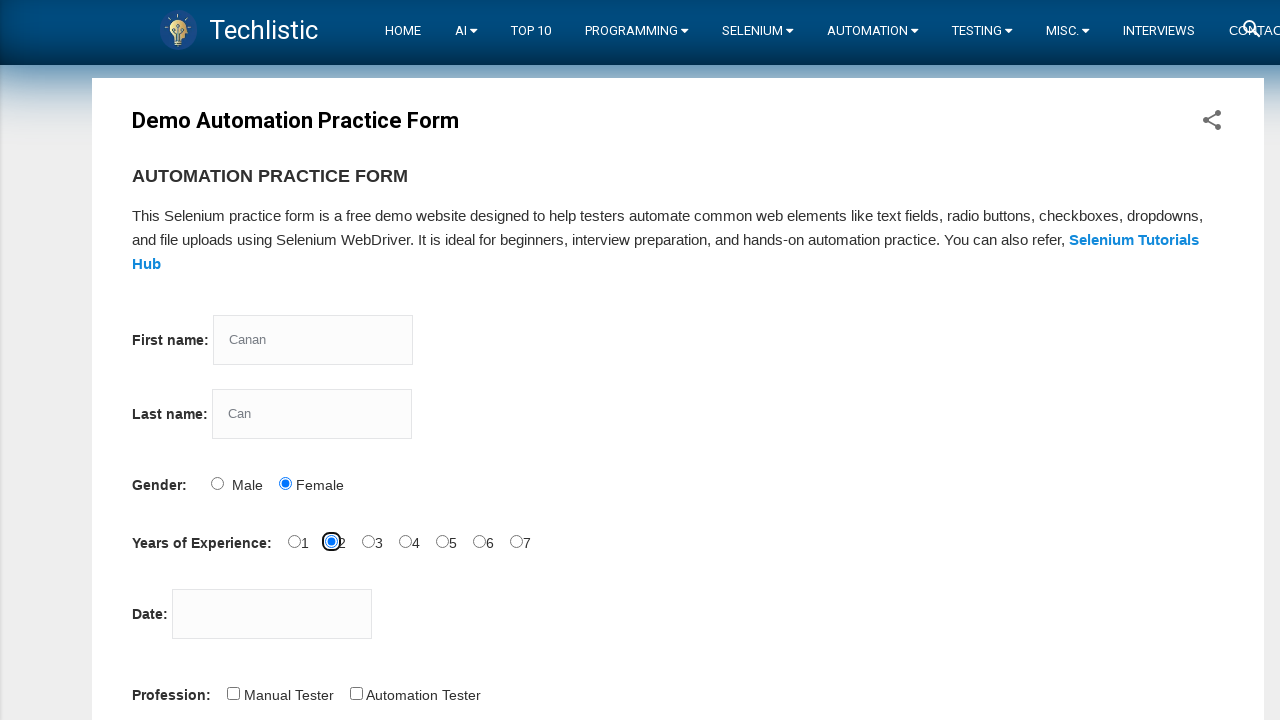

Pressed ArrowRight twice for experience selection
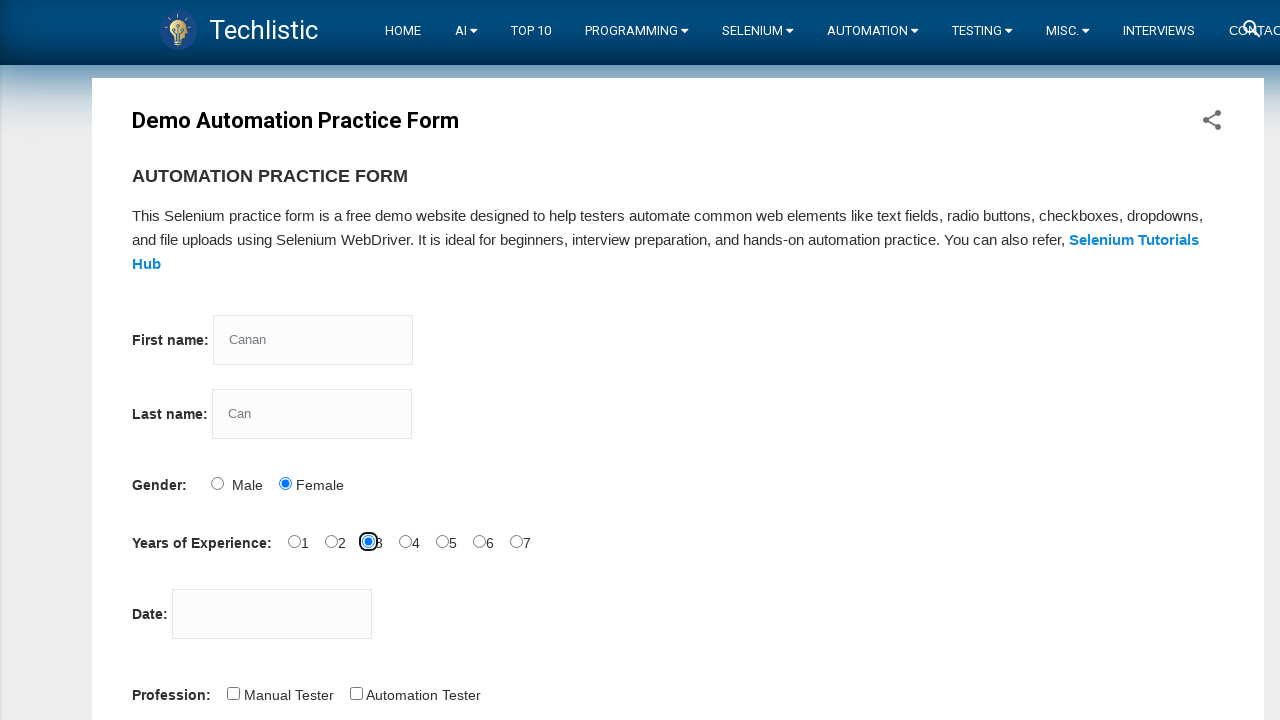

Pressed ArrowRight three times to select experience level
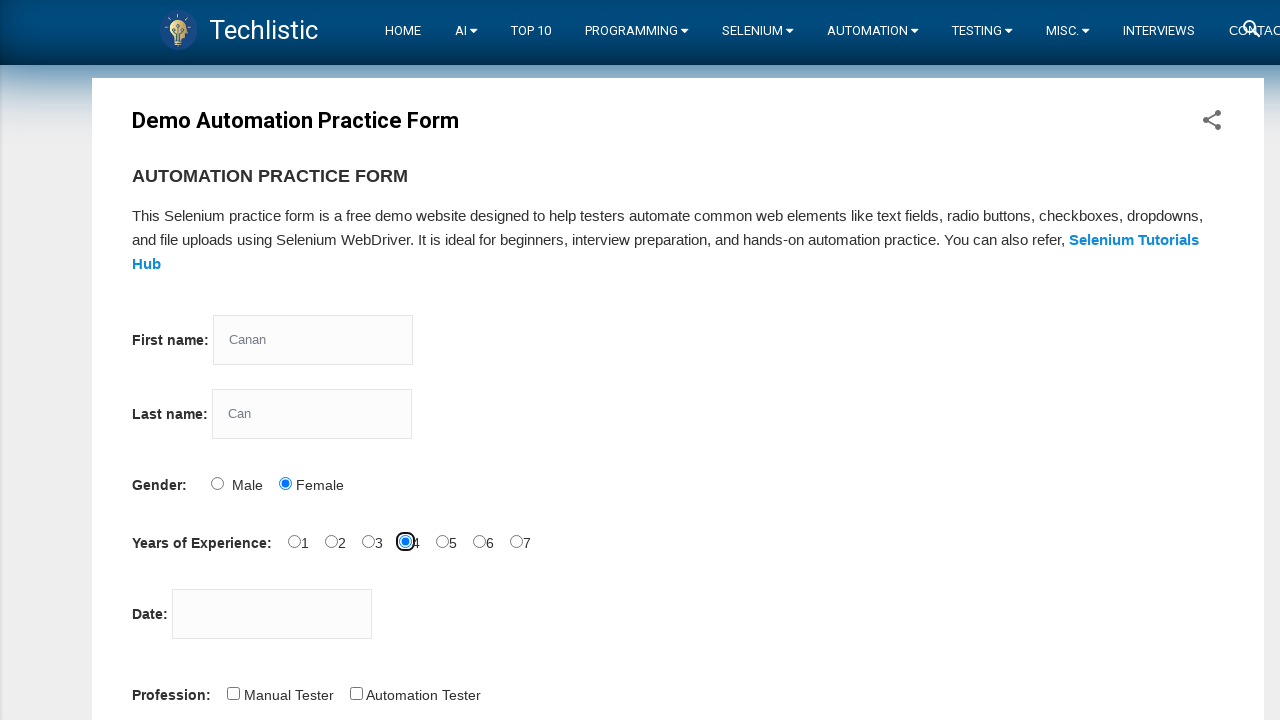

Pressed Tab to navigate to date field
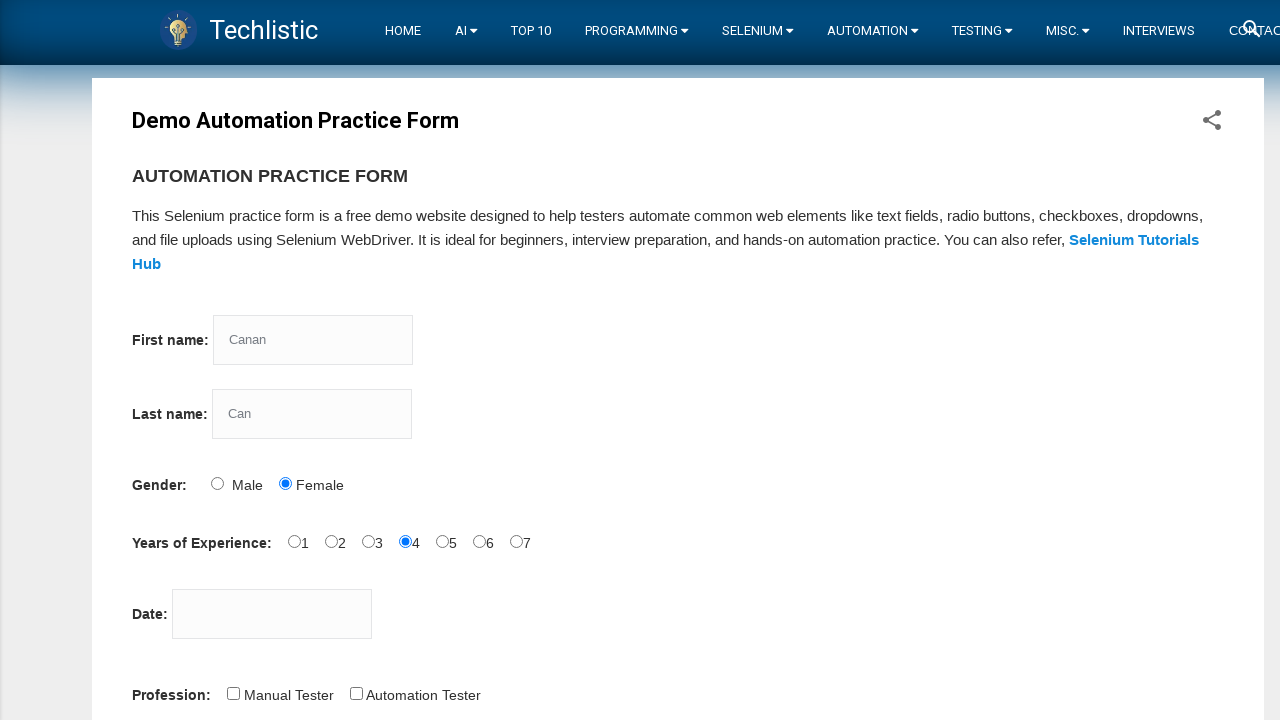

Typed date '12/12/2022' in date field
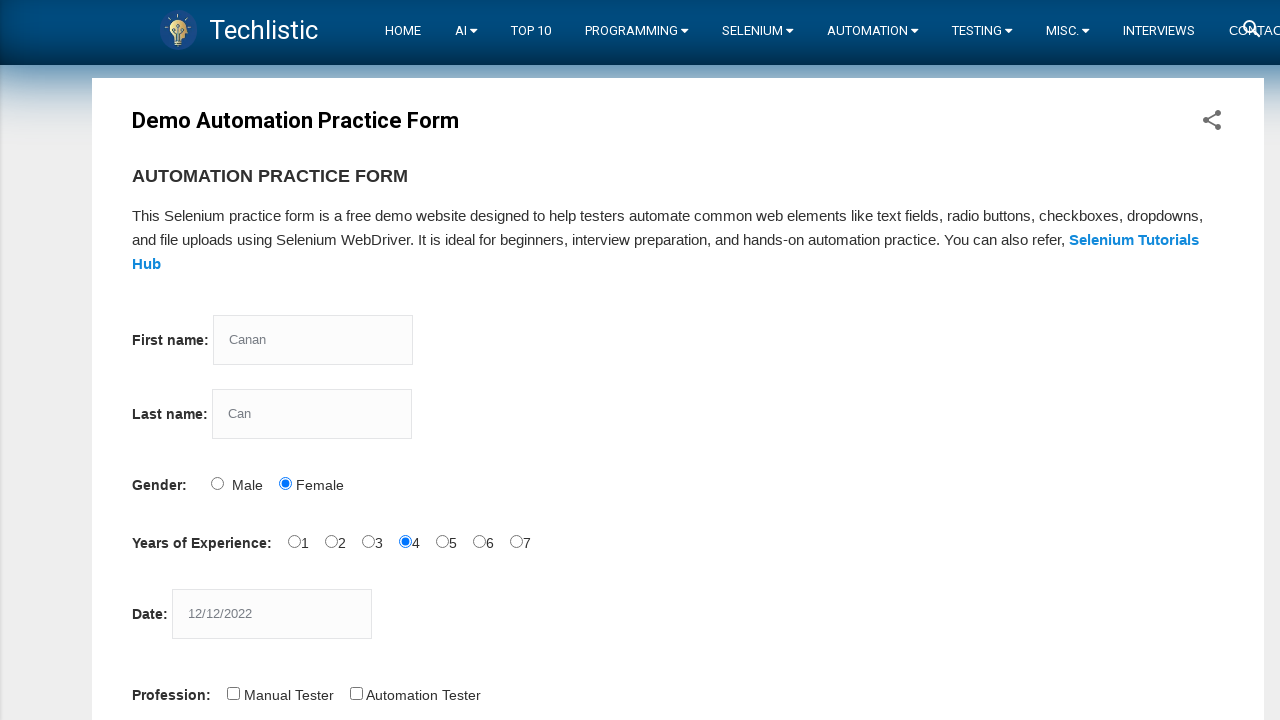

Pressed Tab to navigate away from date field
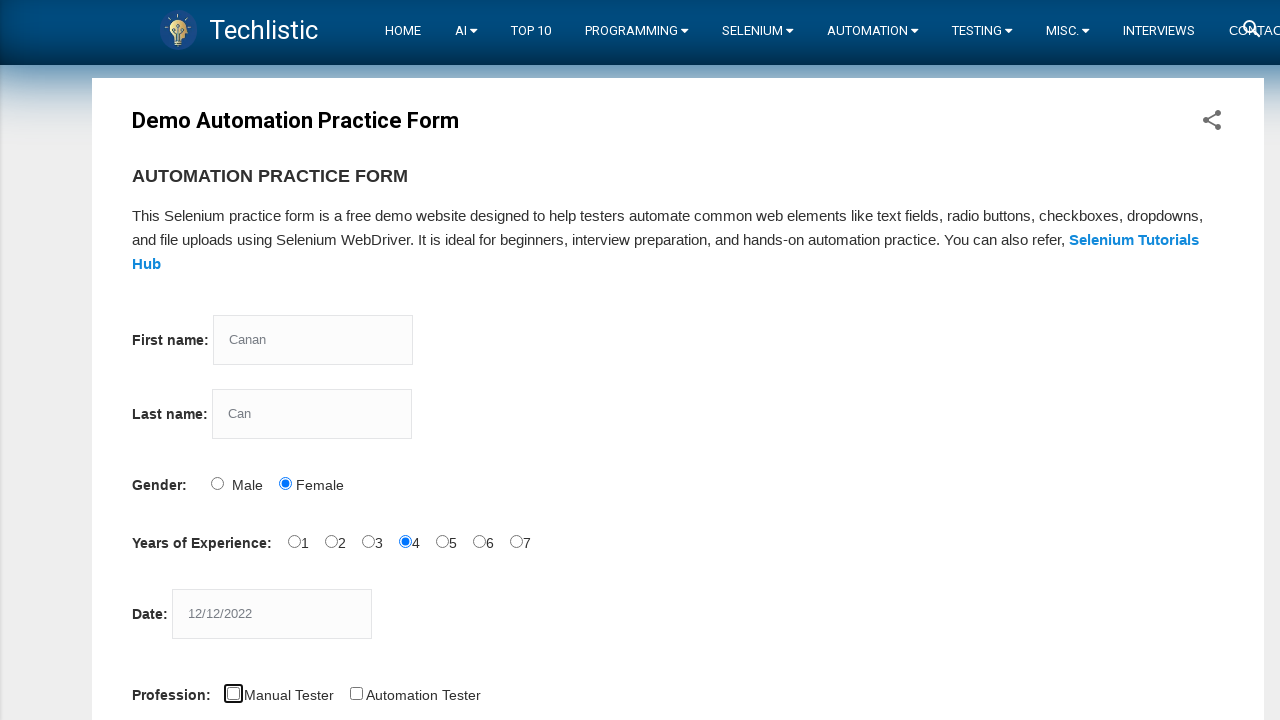

Pressed Tab to navigate to profession checkbox
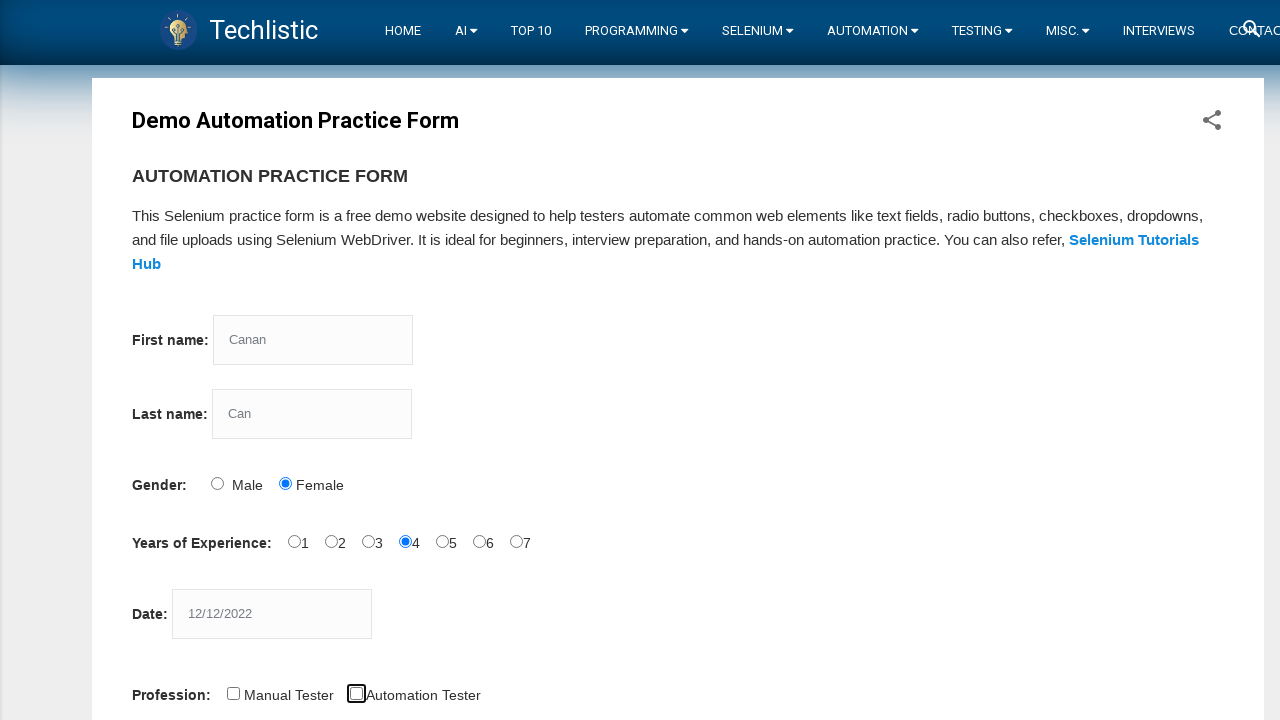

Pressed Space to select profession checkbox
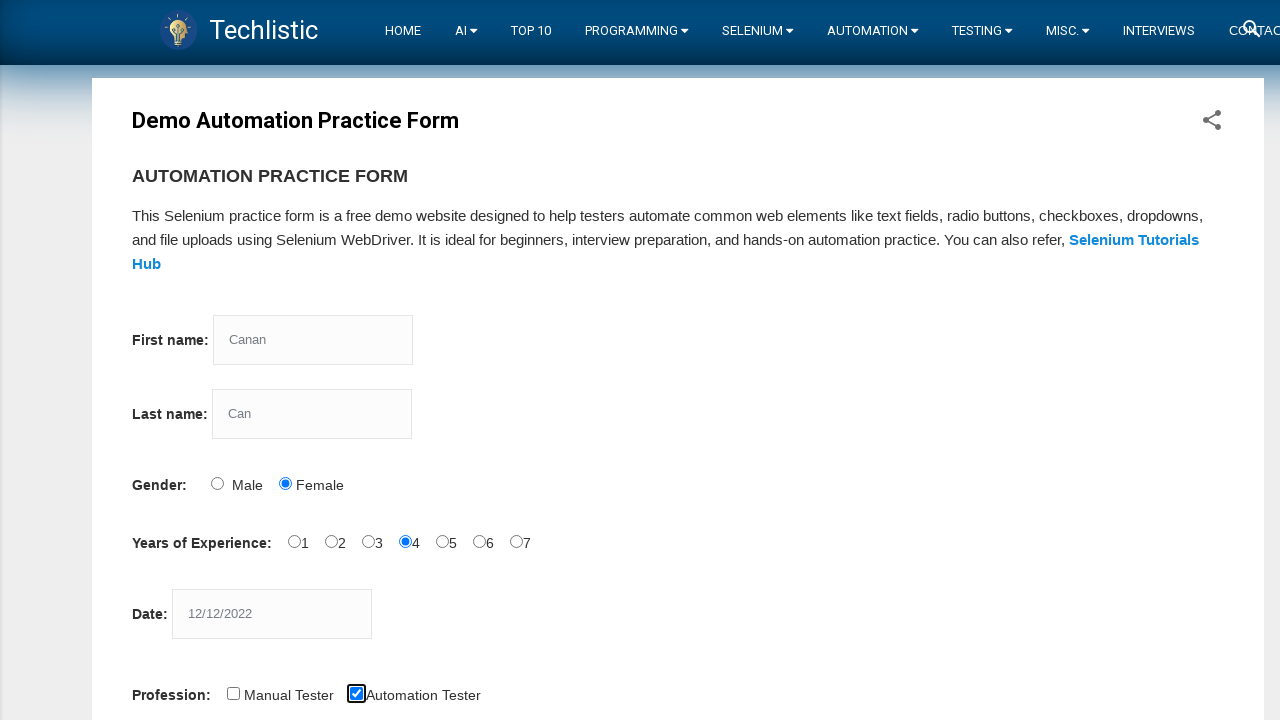

Pressed Tab to navigate away from profession checkbox
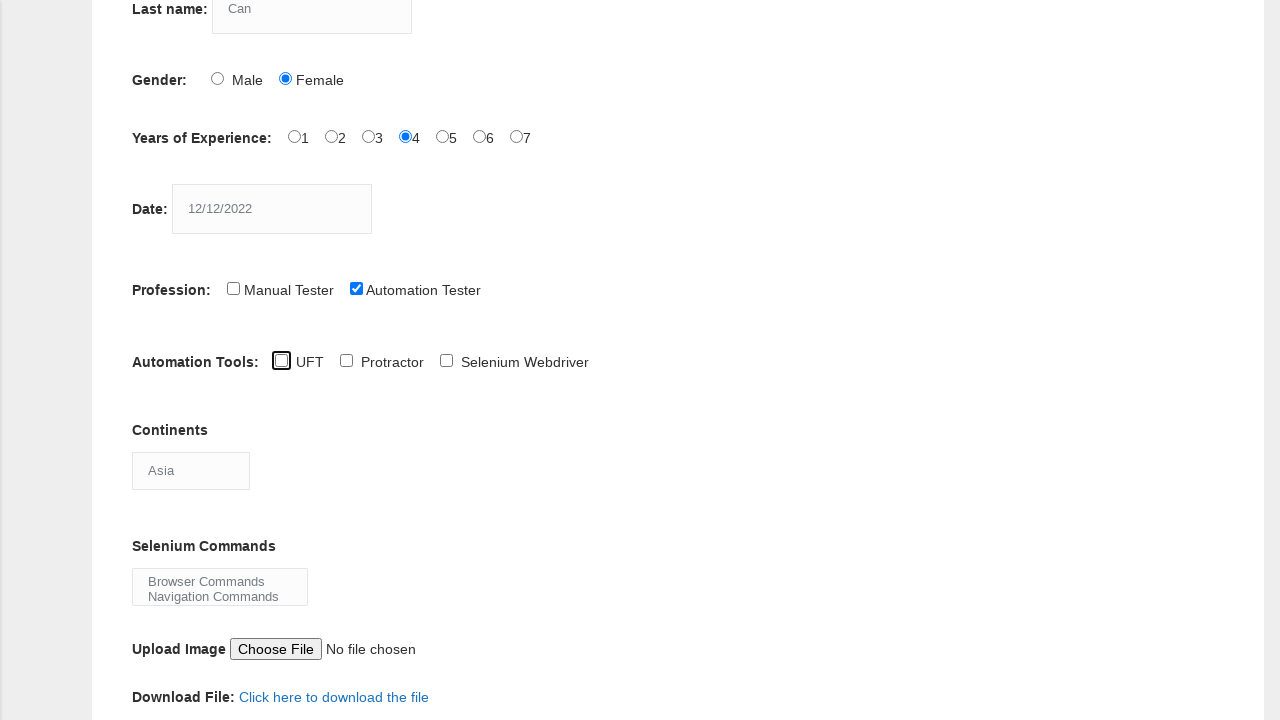

Pressed Tab to navigate to automation tools
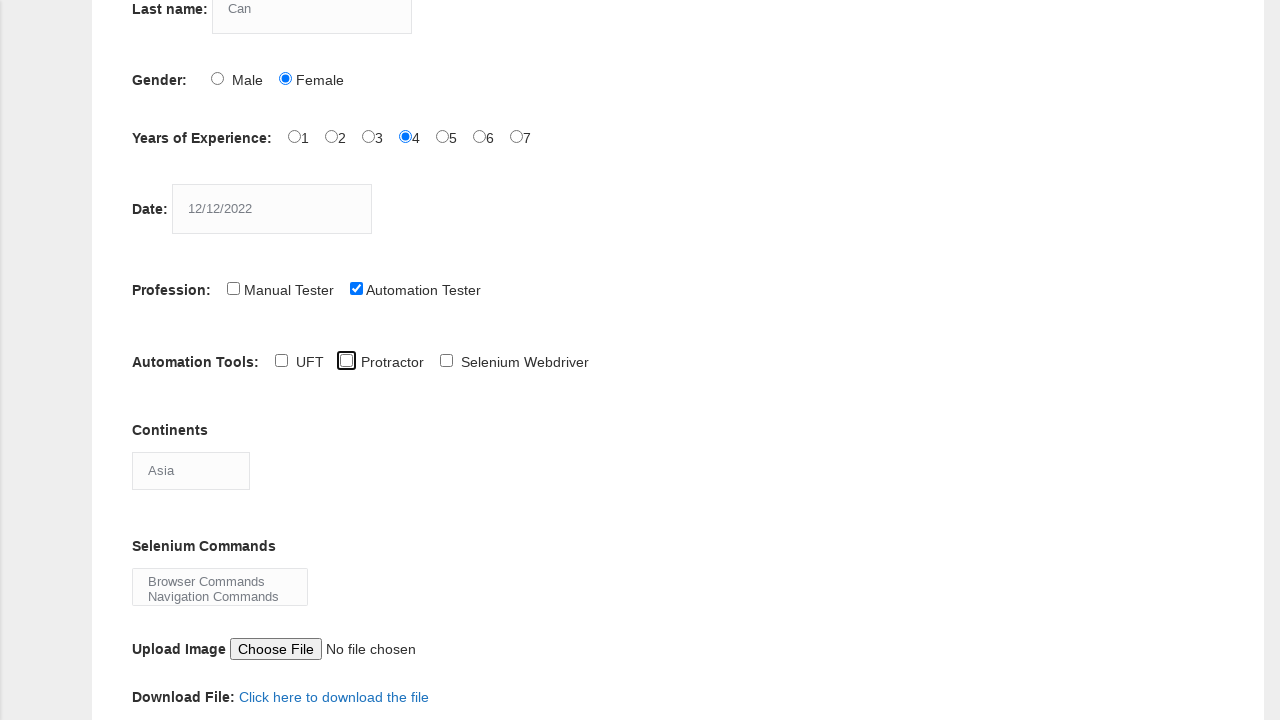

Pressed Tab to navigate to specific automation tool option
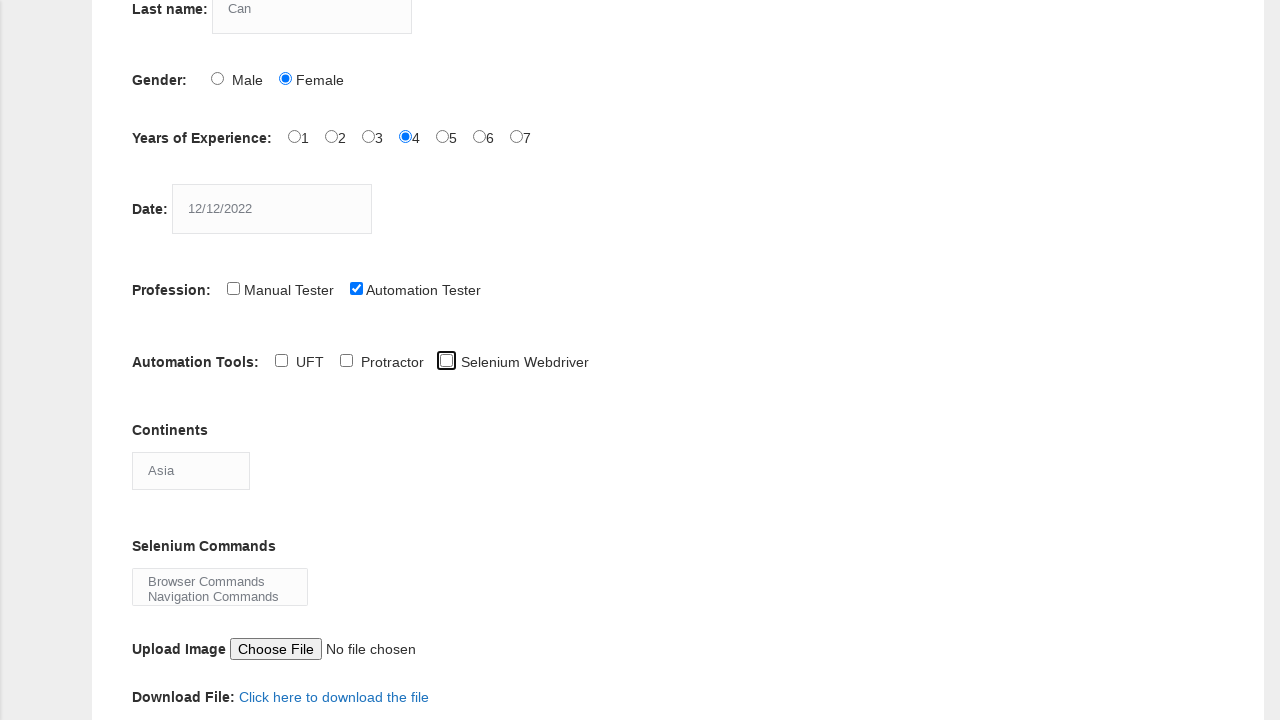

Pressed Space to select automation tool
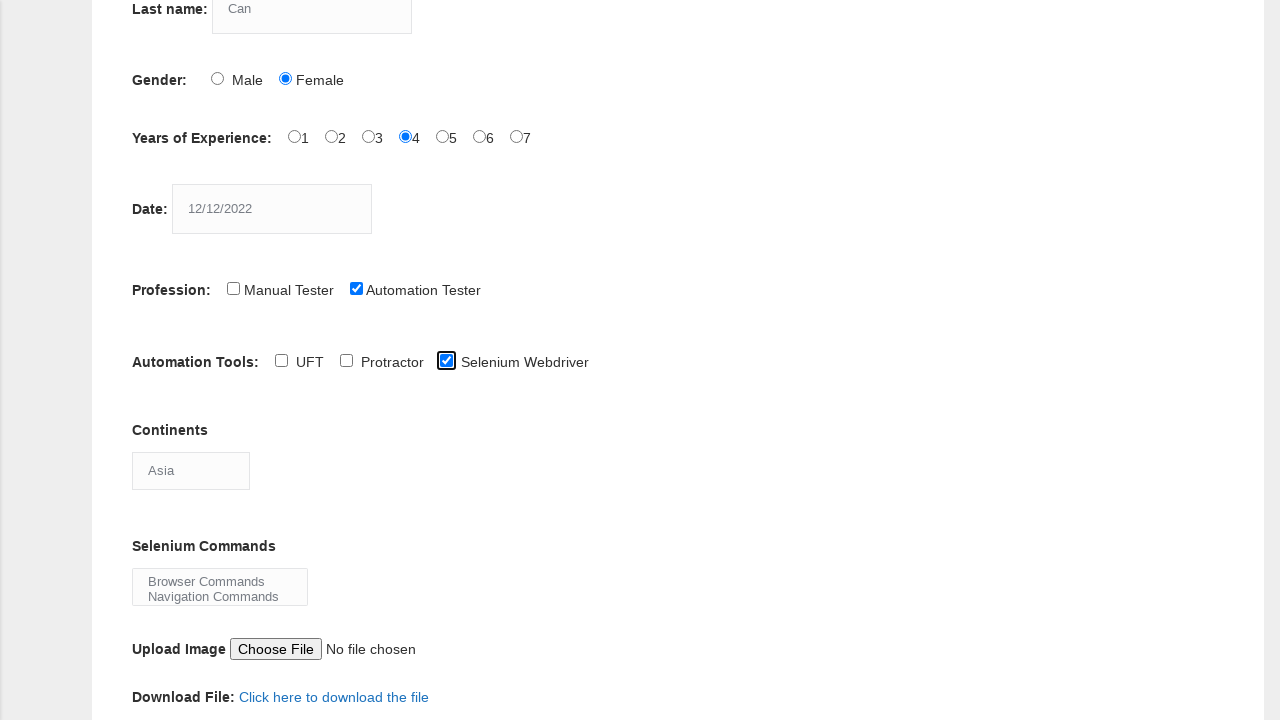

Pressed Tab to navigate to continents dropdown
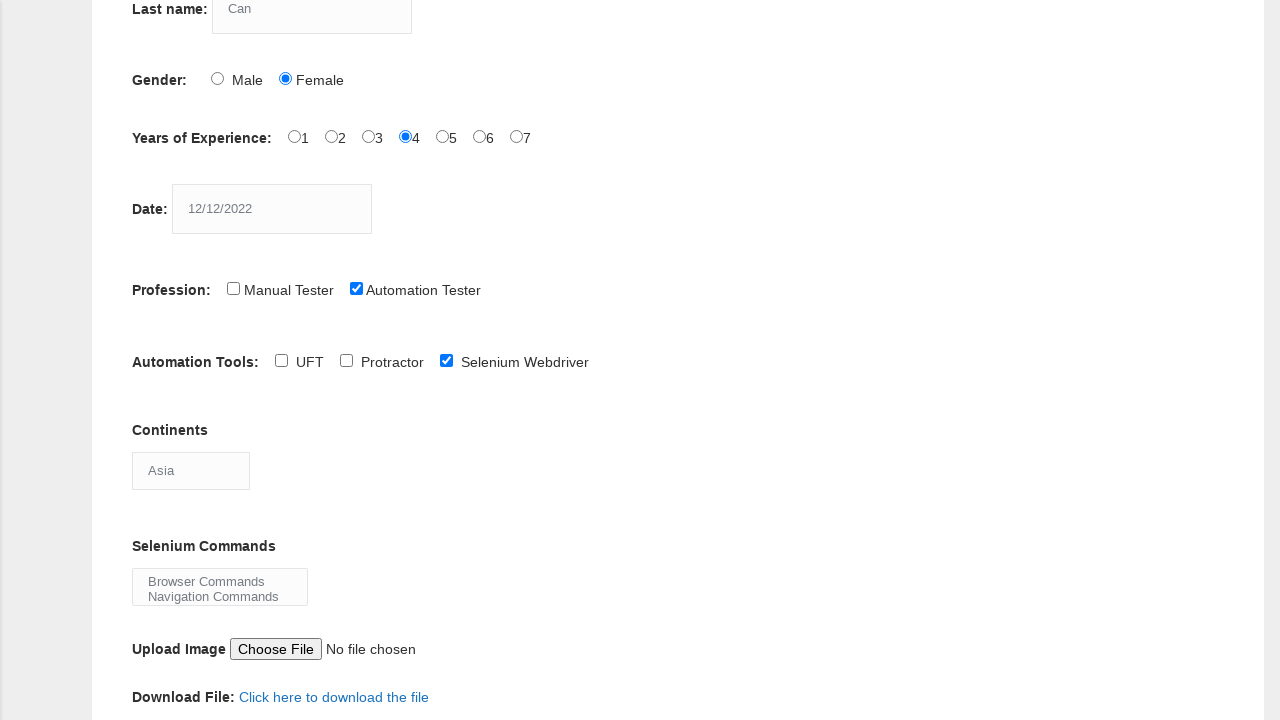

Typed 'Antarctica' in continents dropdown
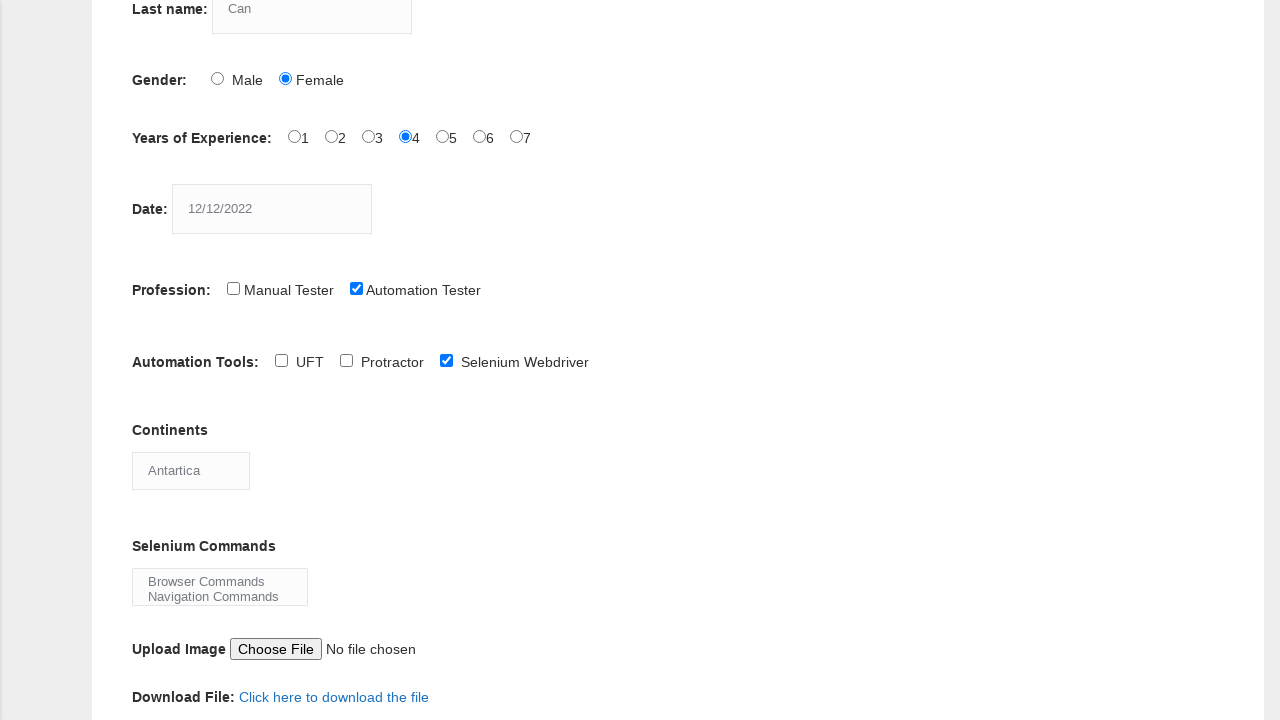

Pressed Tab to navigate to selenium commands field
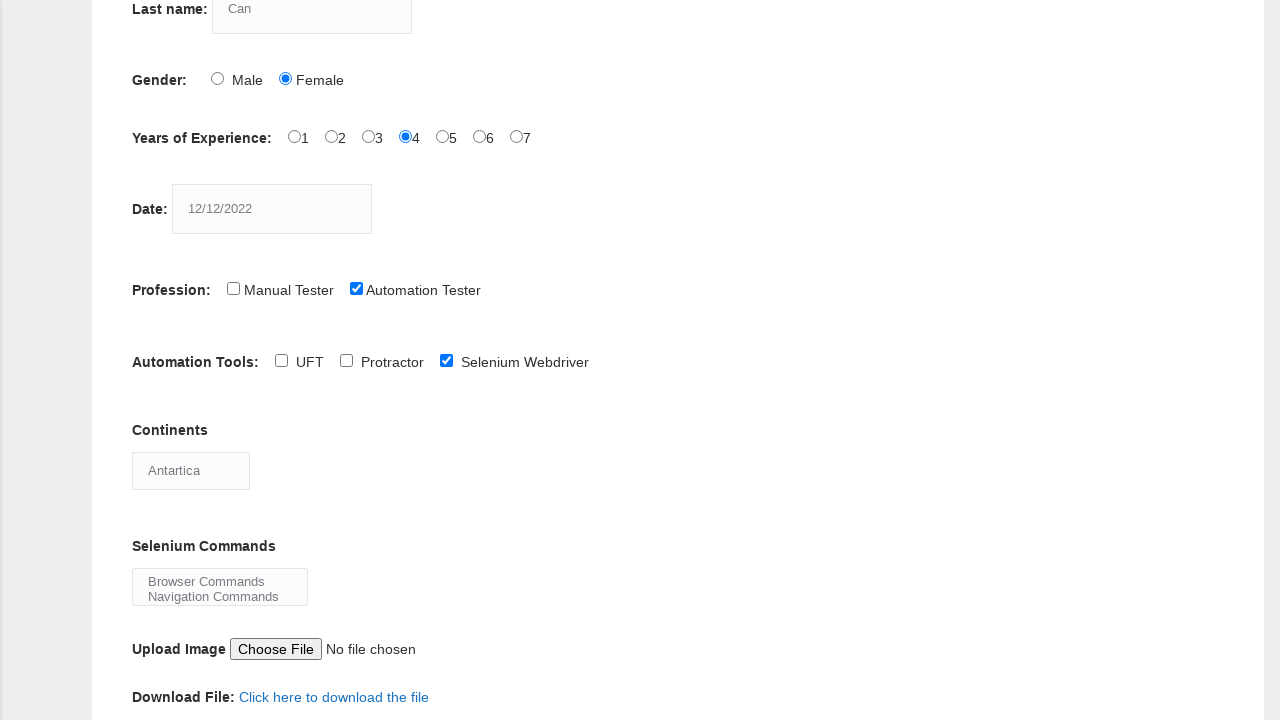

Pressed Control+Space to open selenium commands list
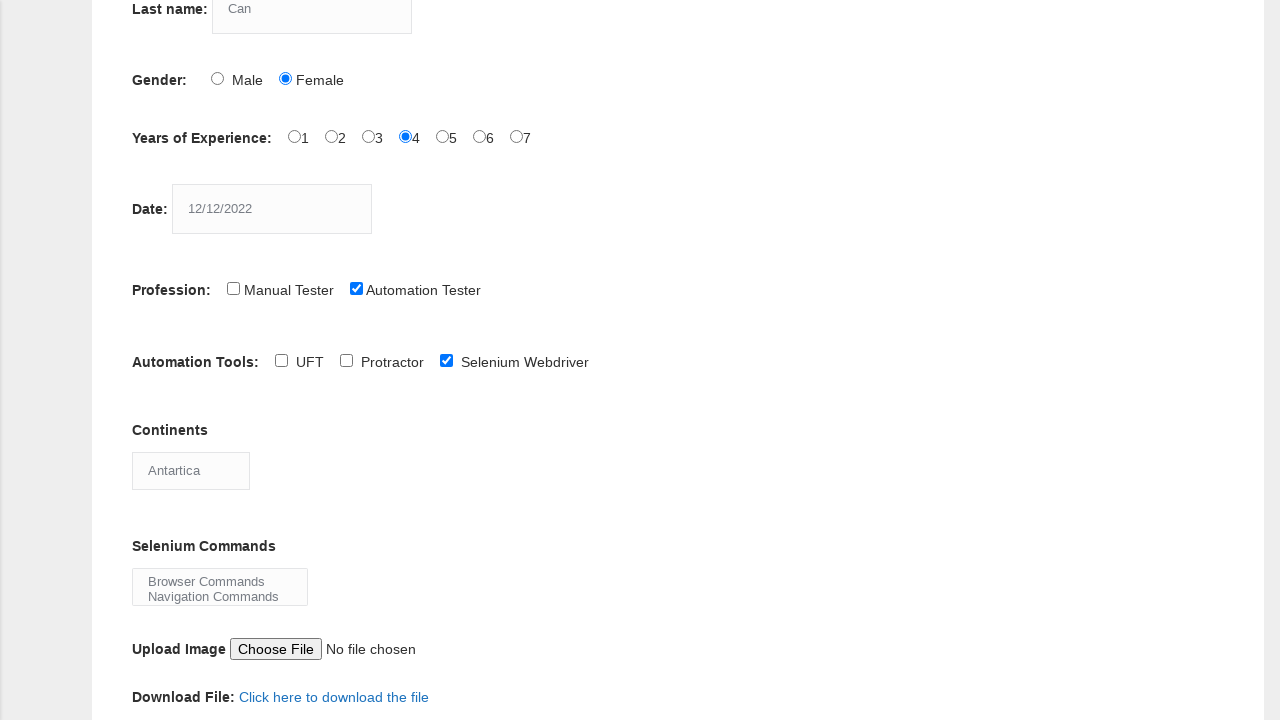

Pressed ArrowDown to navigate in selenium commands list
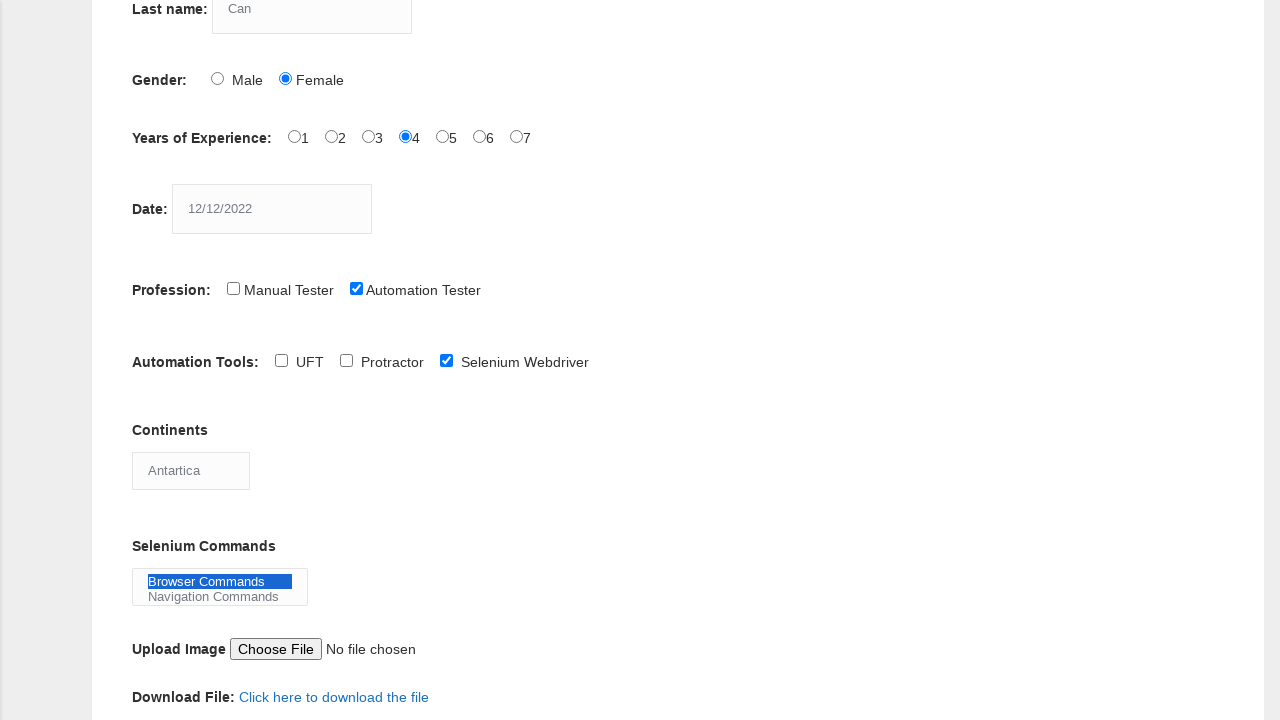

Pressed Space to select first selenium command
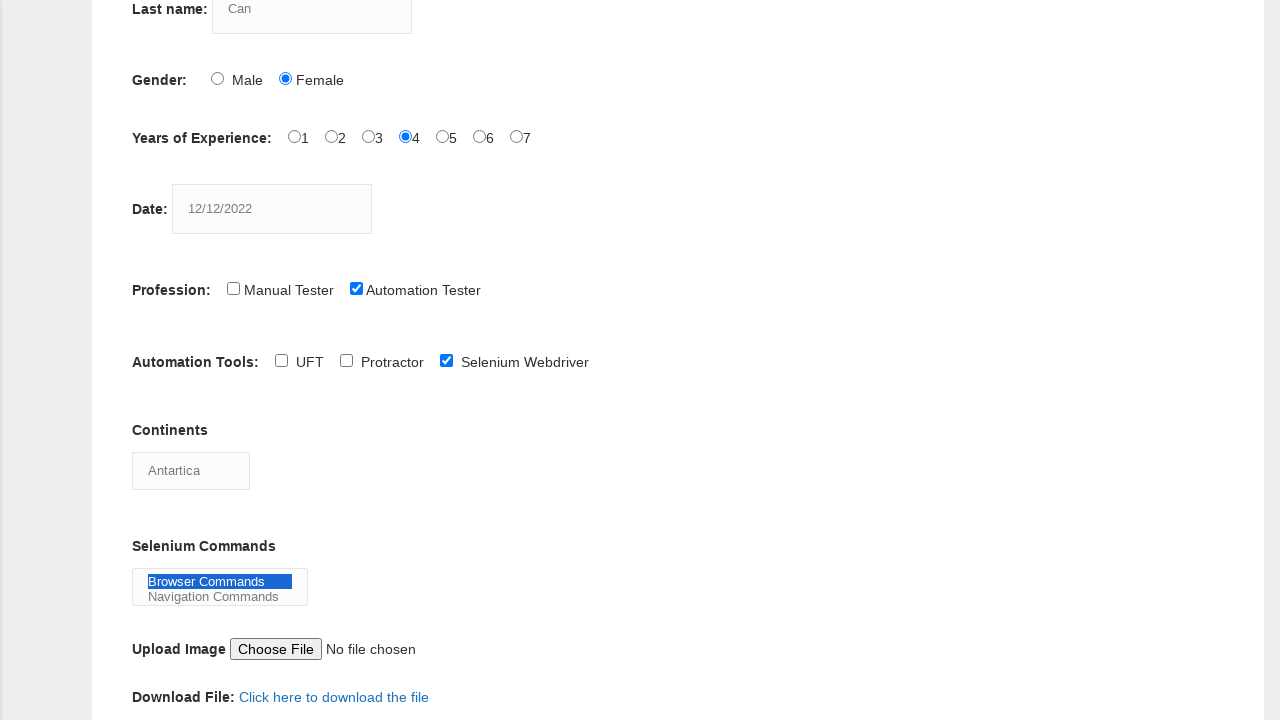

Pressed ArrowDown to navigate to next selenium command
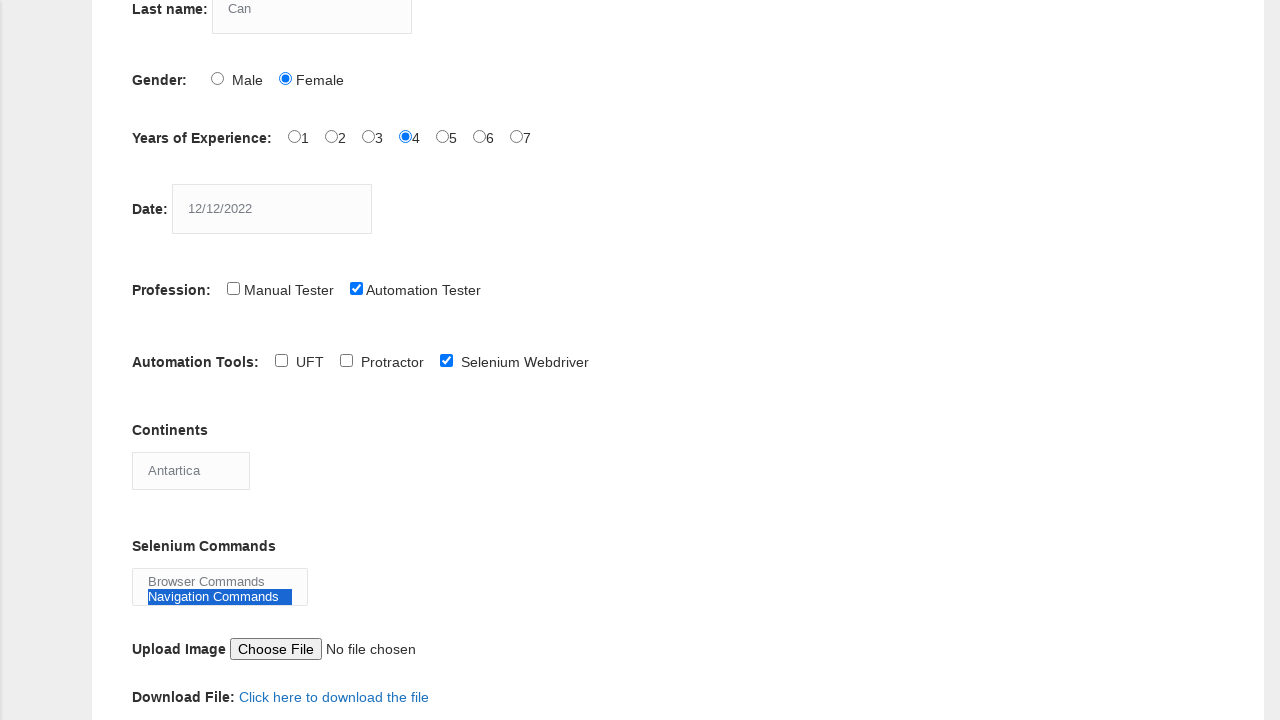

Pressed Space to select second selenium command
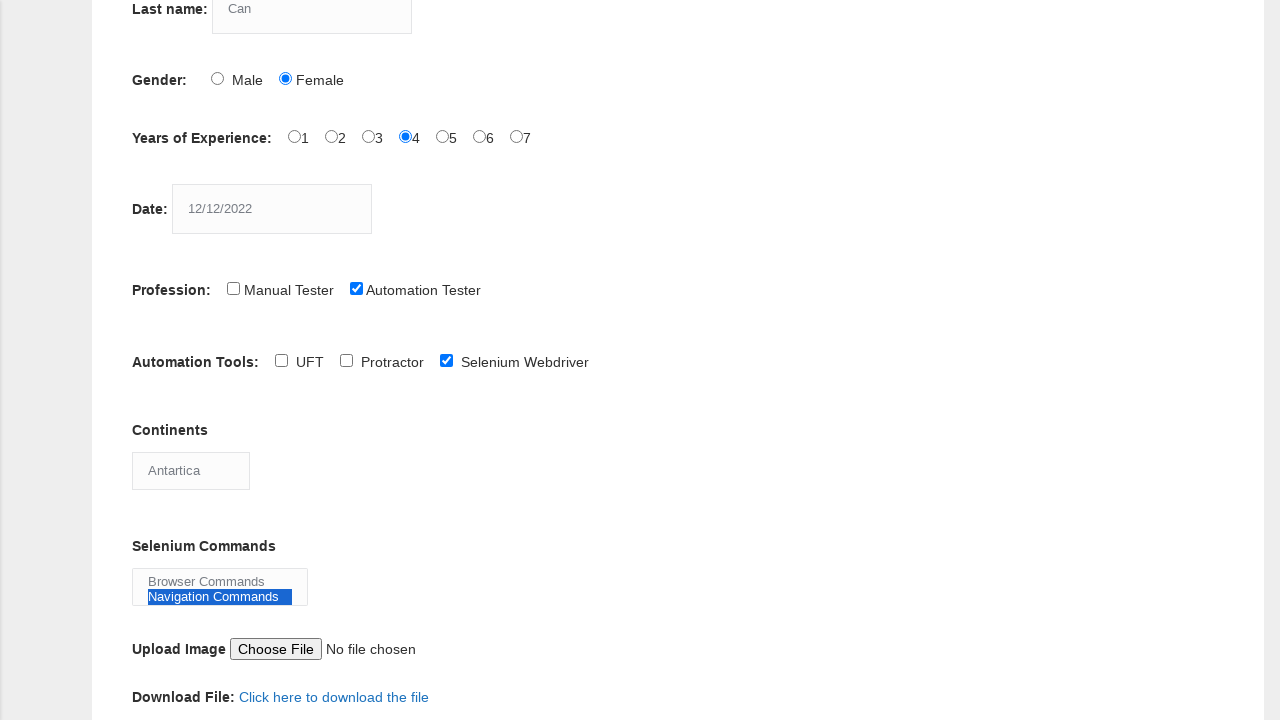

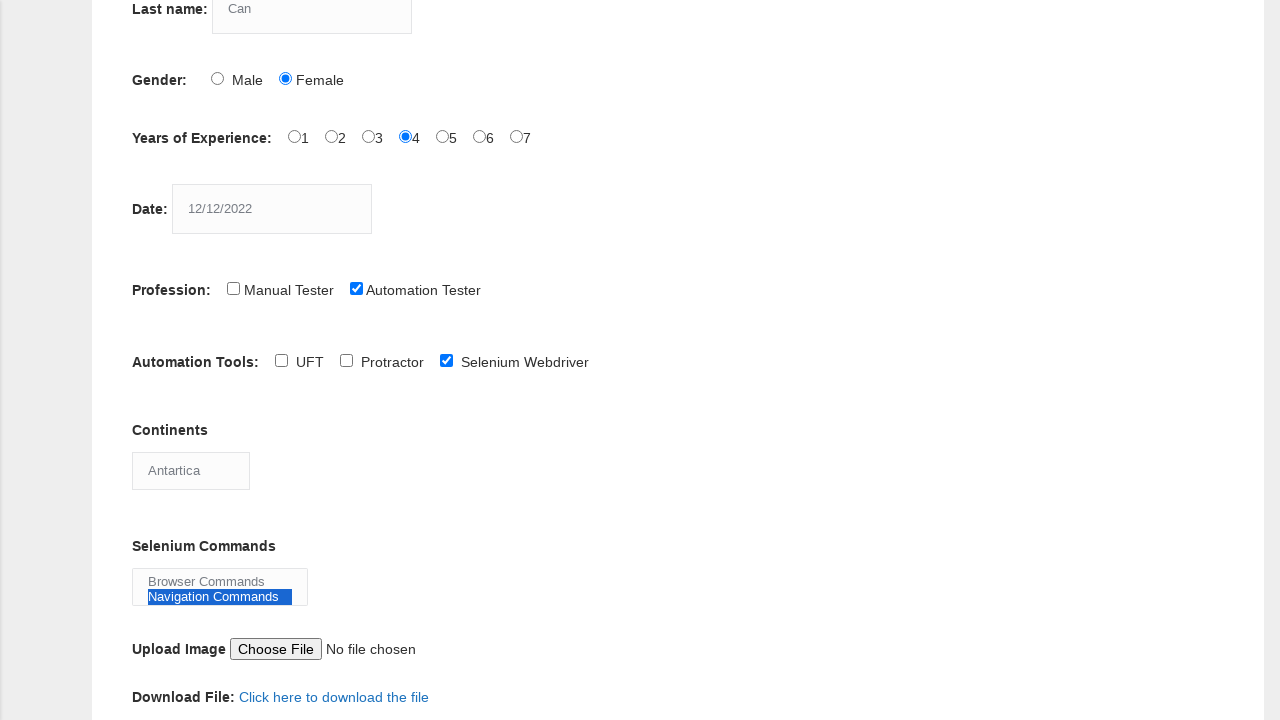